Tests waitUntil functionality by clicking checkbox remove button and waiting for checkbox to disappear

Starting URL: https://the-internet.herokuapp.com/dynamic_controls

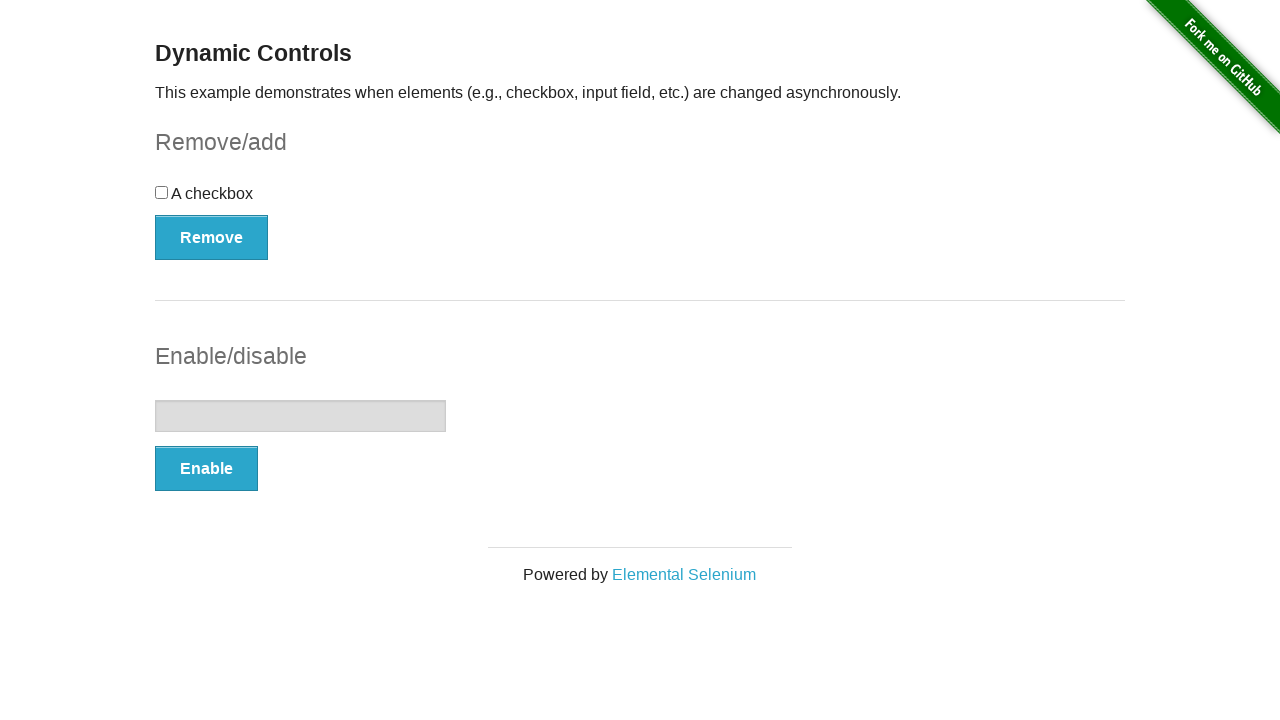

Navigated to dynamic controls page
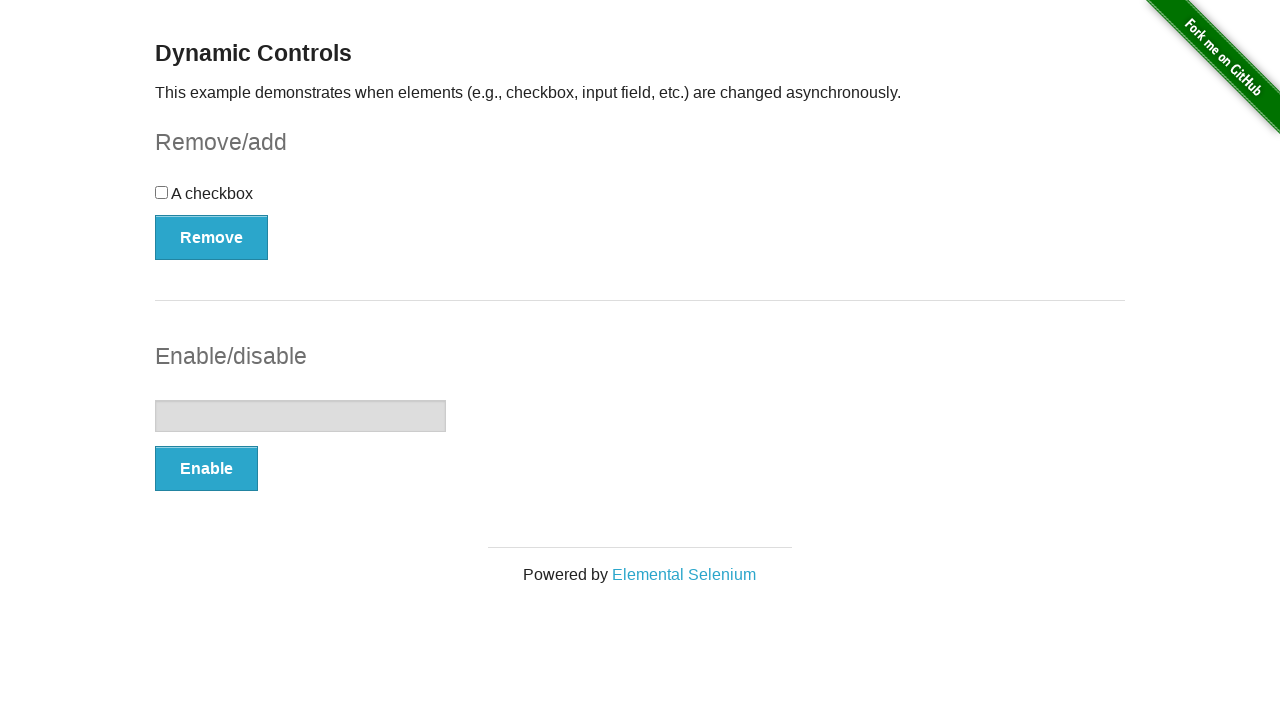

Clicked checkbox remove button at (212, 237) on #checkbox-example button
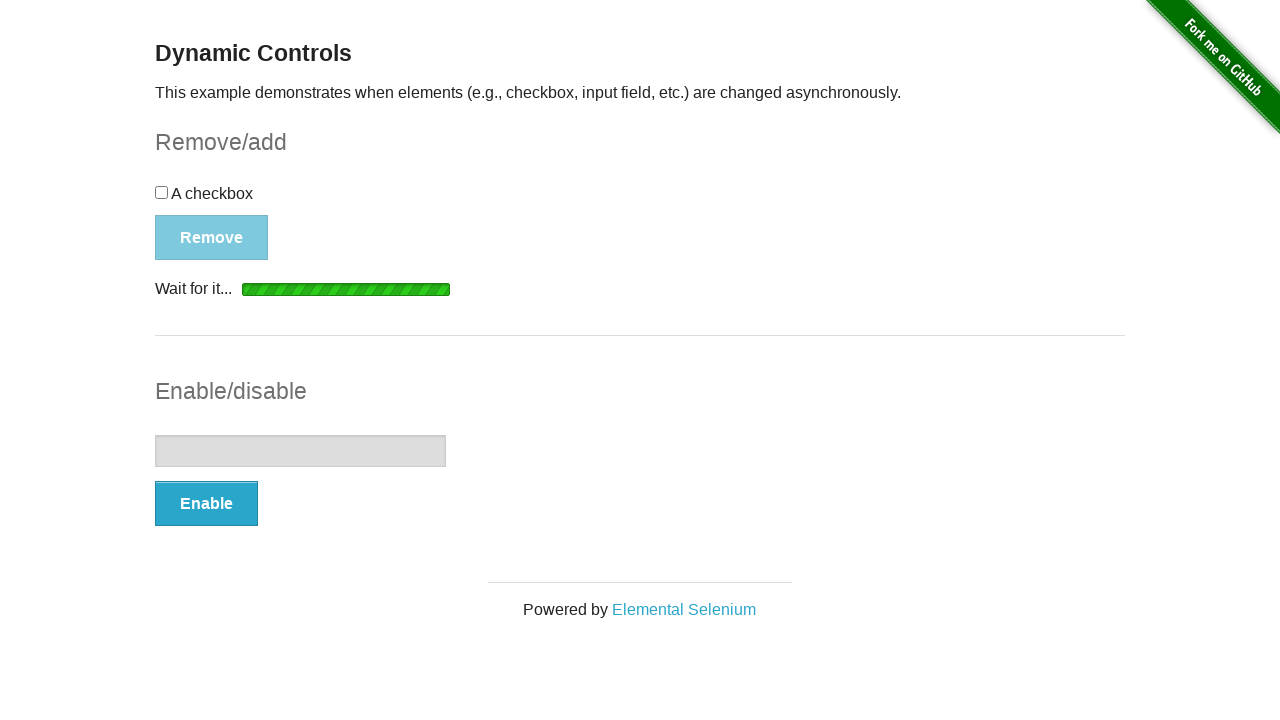

Checkbox disappeared as expected
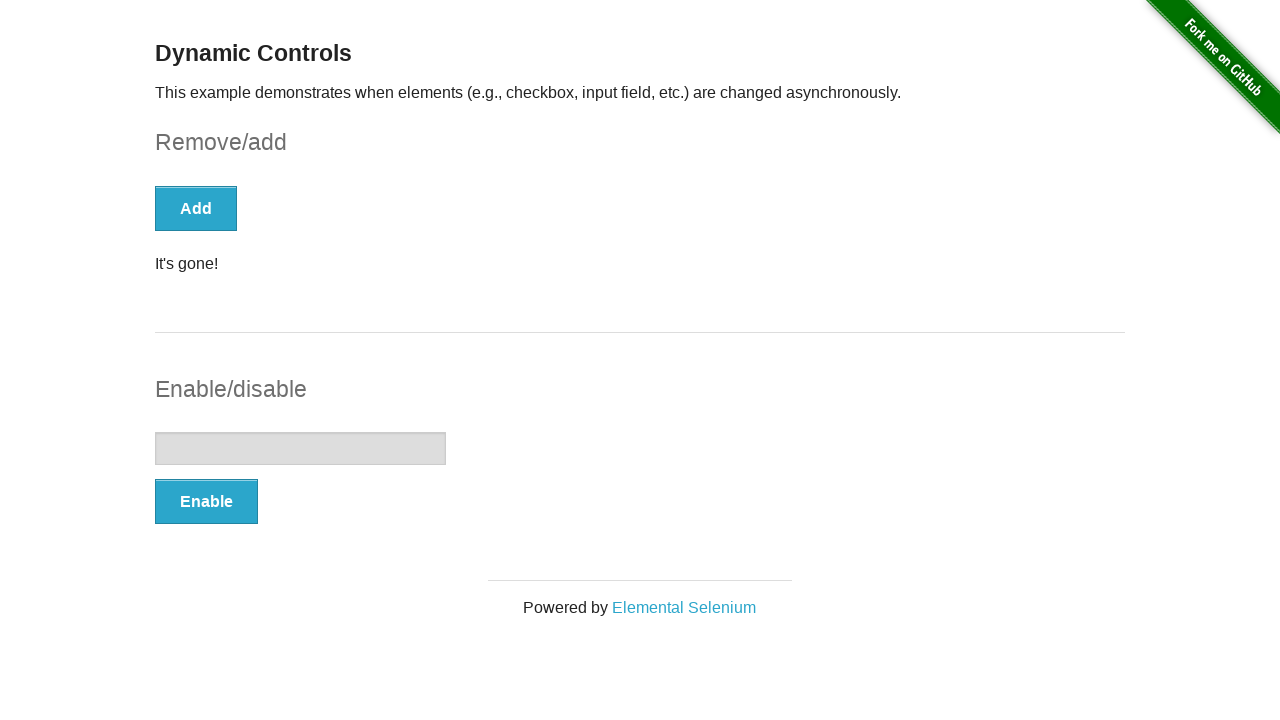

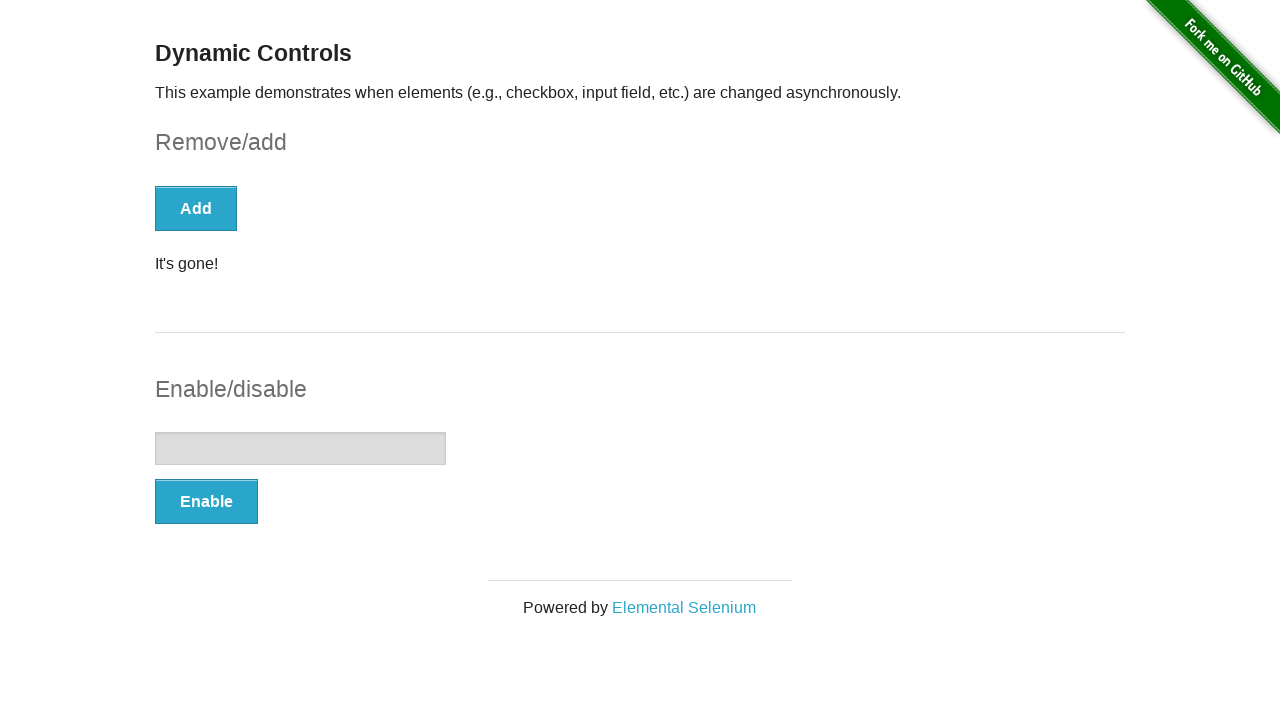